Tests JavaScript confirm alert functionality by clicking a button that triggers a confirm dialog and accepting the alert

Starting URL: https://www.practice-ucodeacademy.com/javascript_alerts

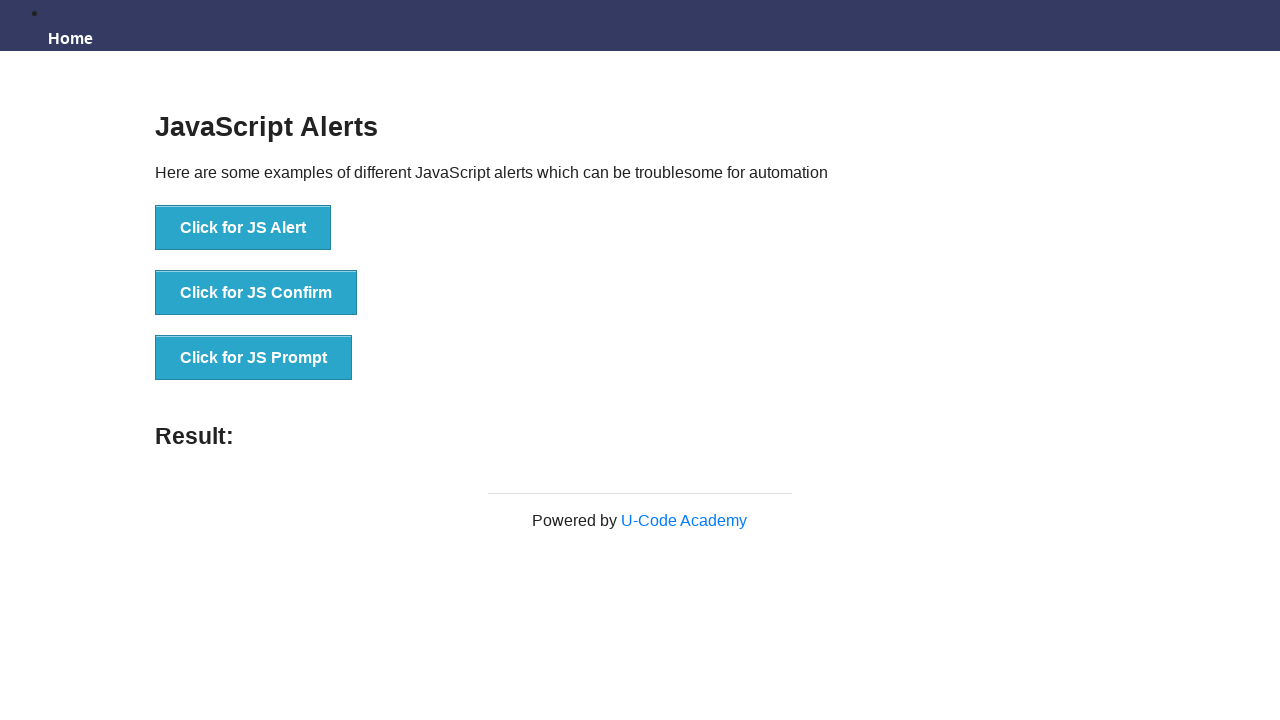

Clicked the JS Confirm button to trigger confirm dialog at (256, 293) on xpath=//button[@onclick='jsConfirm()']
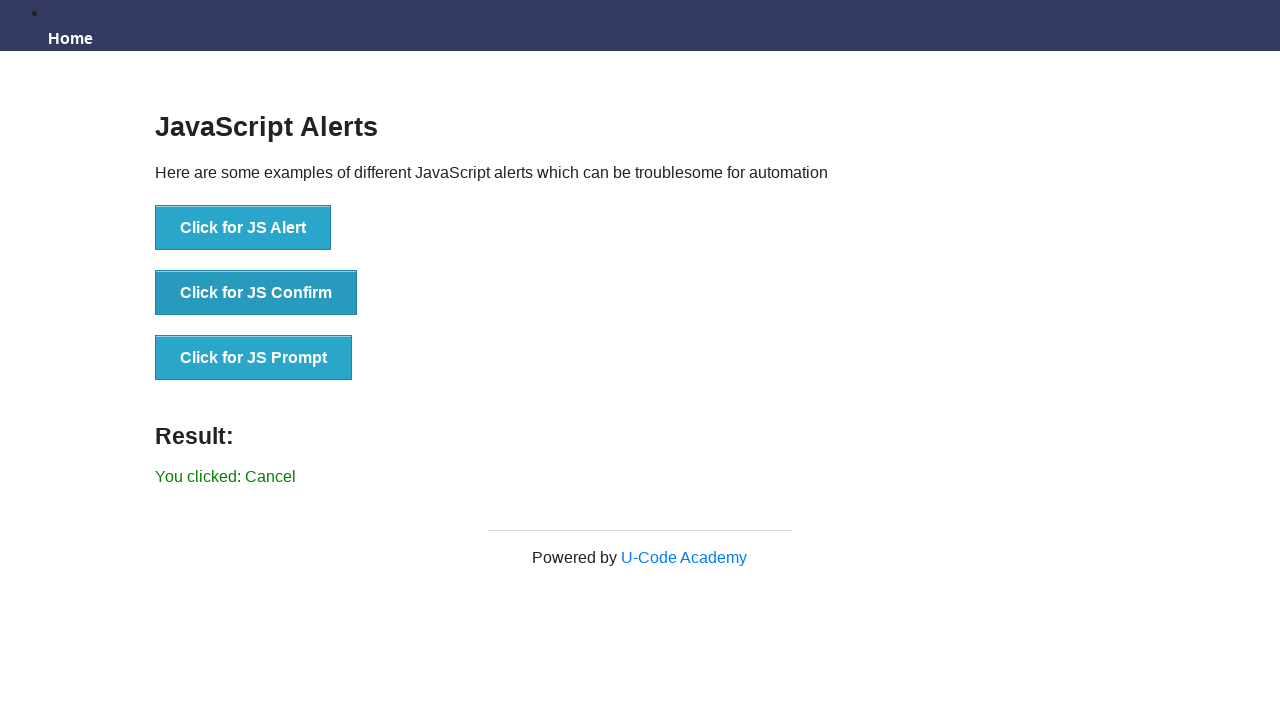

Set up dialog handler to accept confirm alert
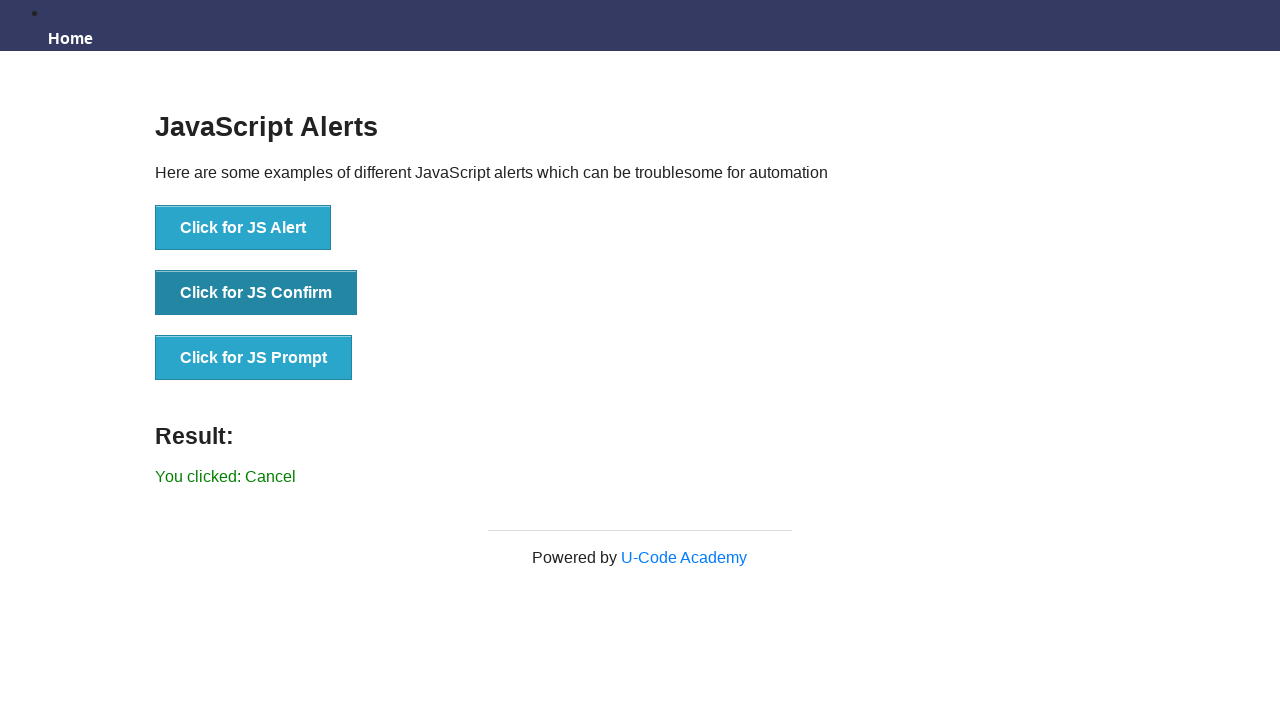

Clicked the JS Confirm button again to trigger the dialog with handler in place at (256, 293) on xpath=//button[@onclick='jsConfirm()']
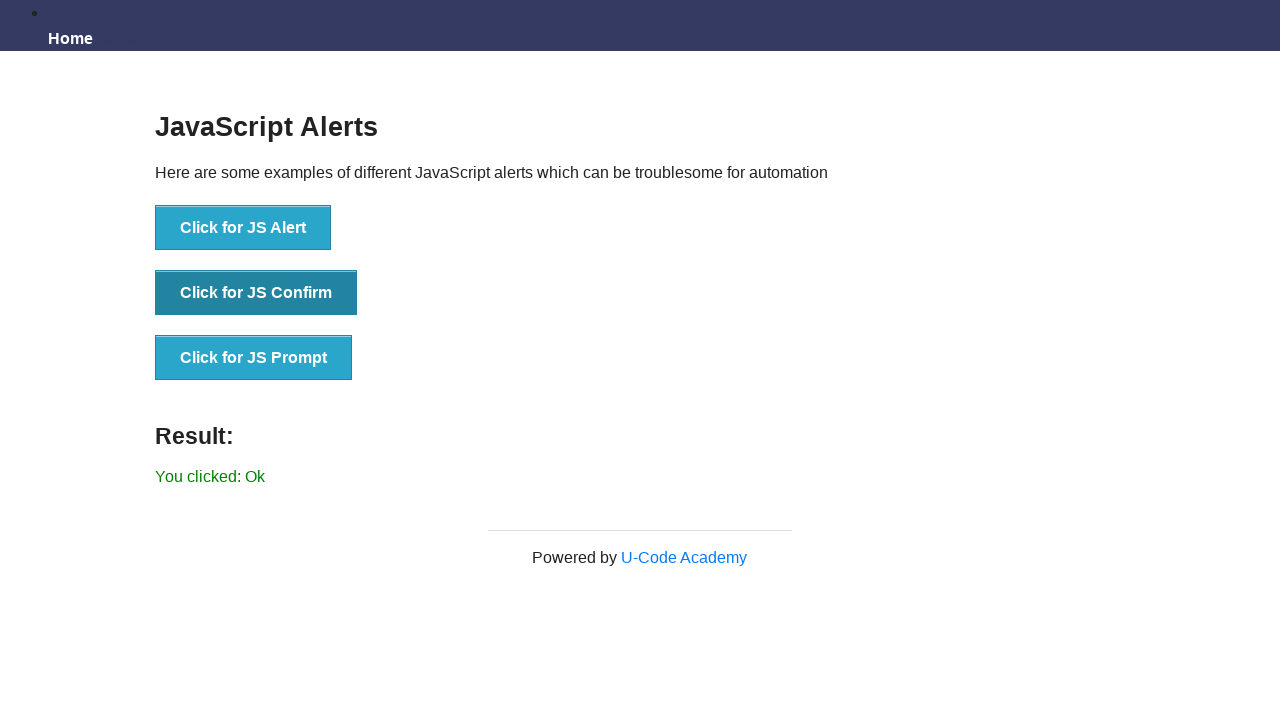

Result element loaded after accepting confirm dialog
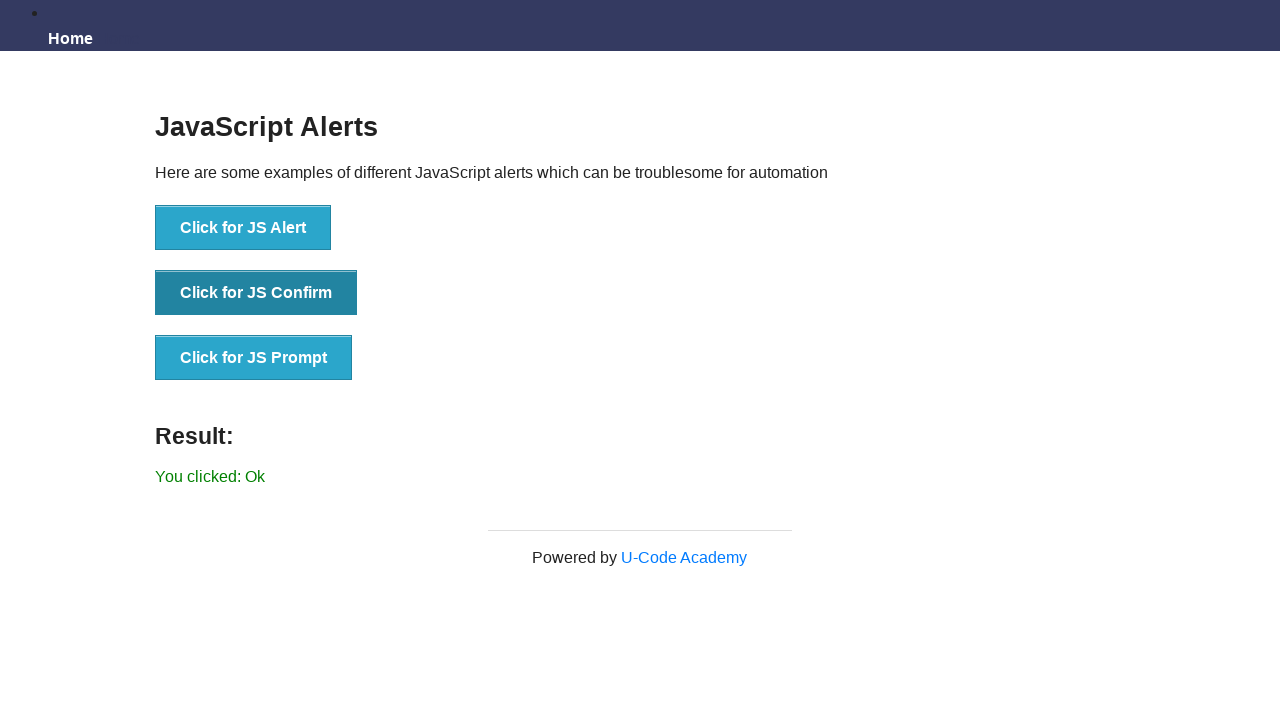

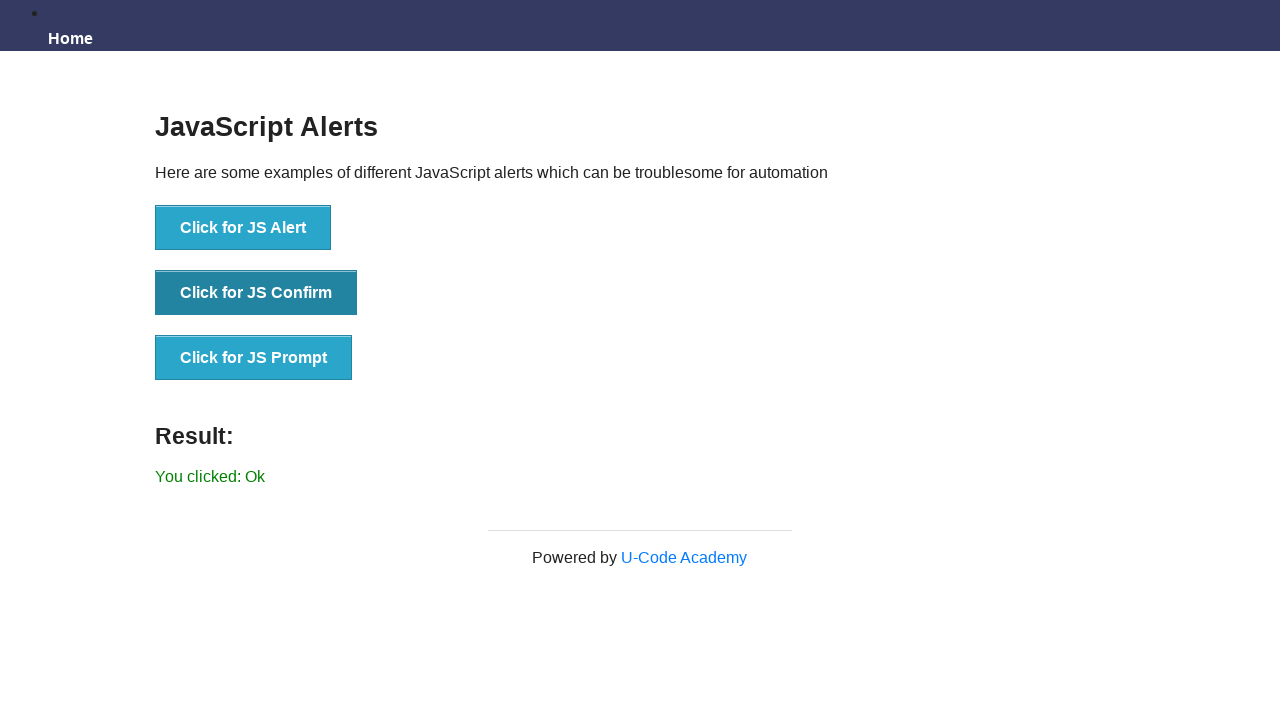